Tests alert handling by clicking a button that triggers an alert and accepting it

Starting URL: https://letcode.in/waits

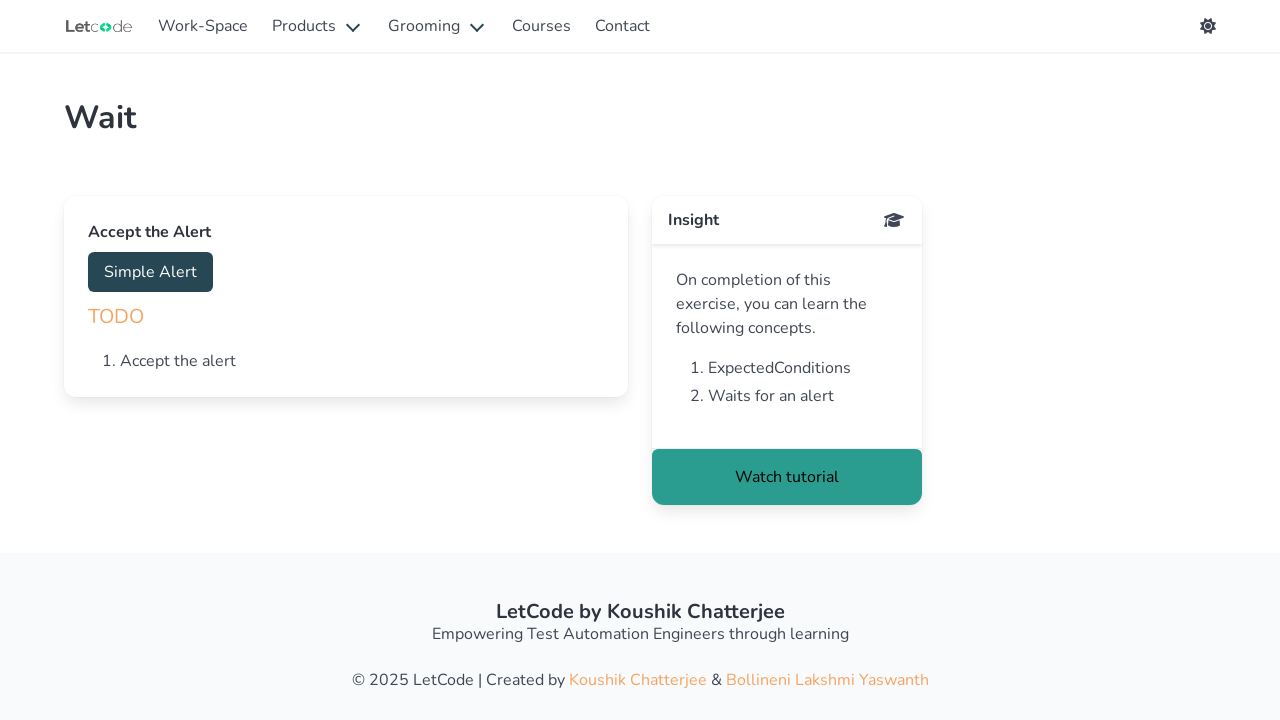

Navigated to alert test page
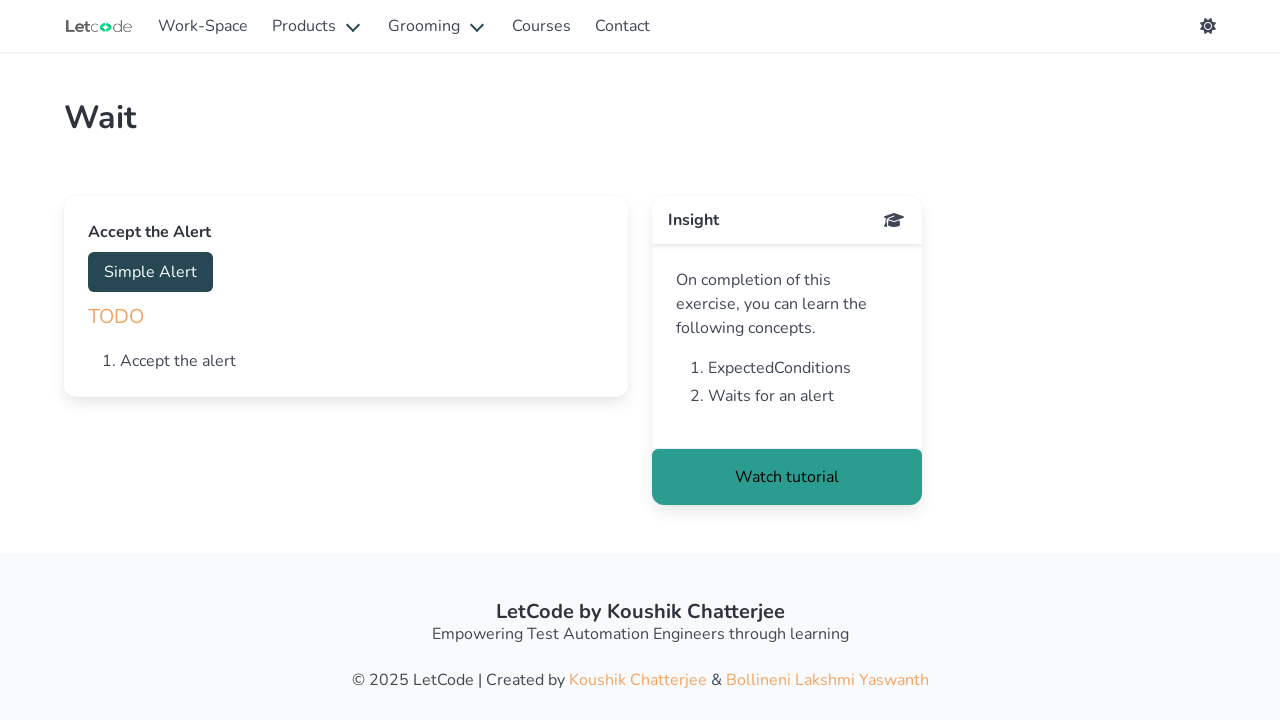

Clicked button that triggers alert at (150, 272) on #accept
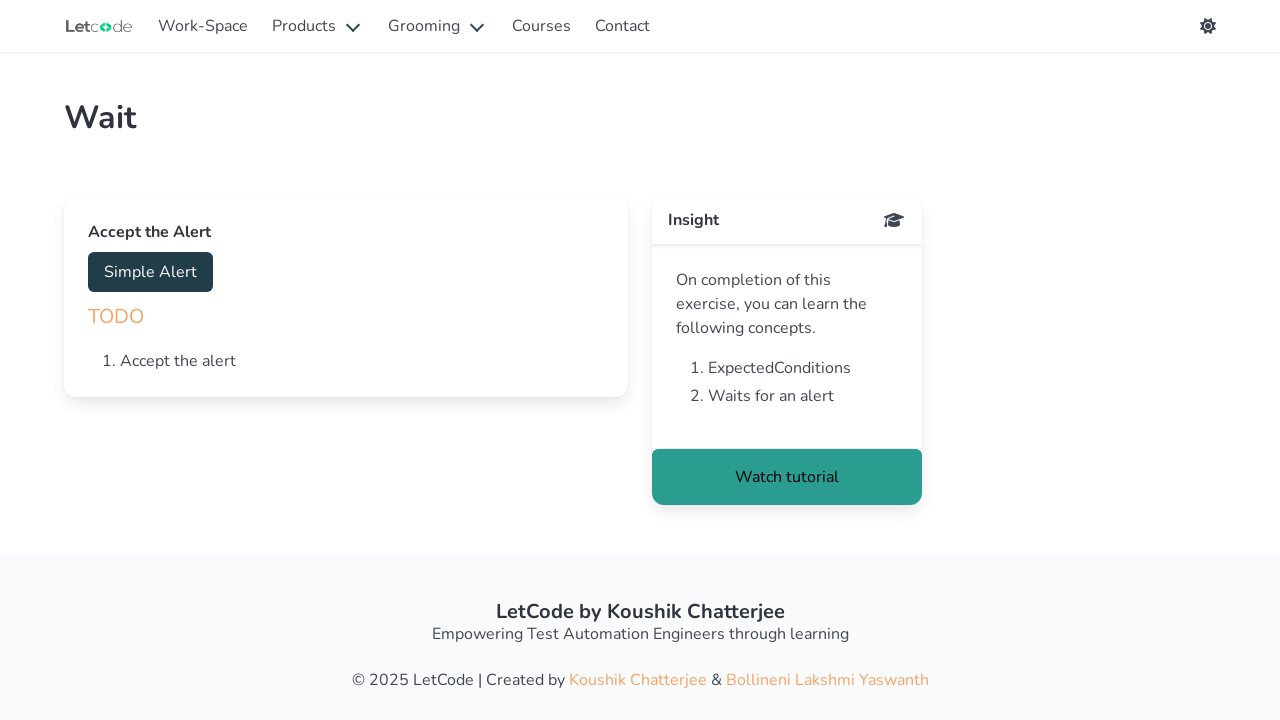

Alert accepted
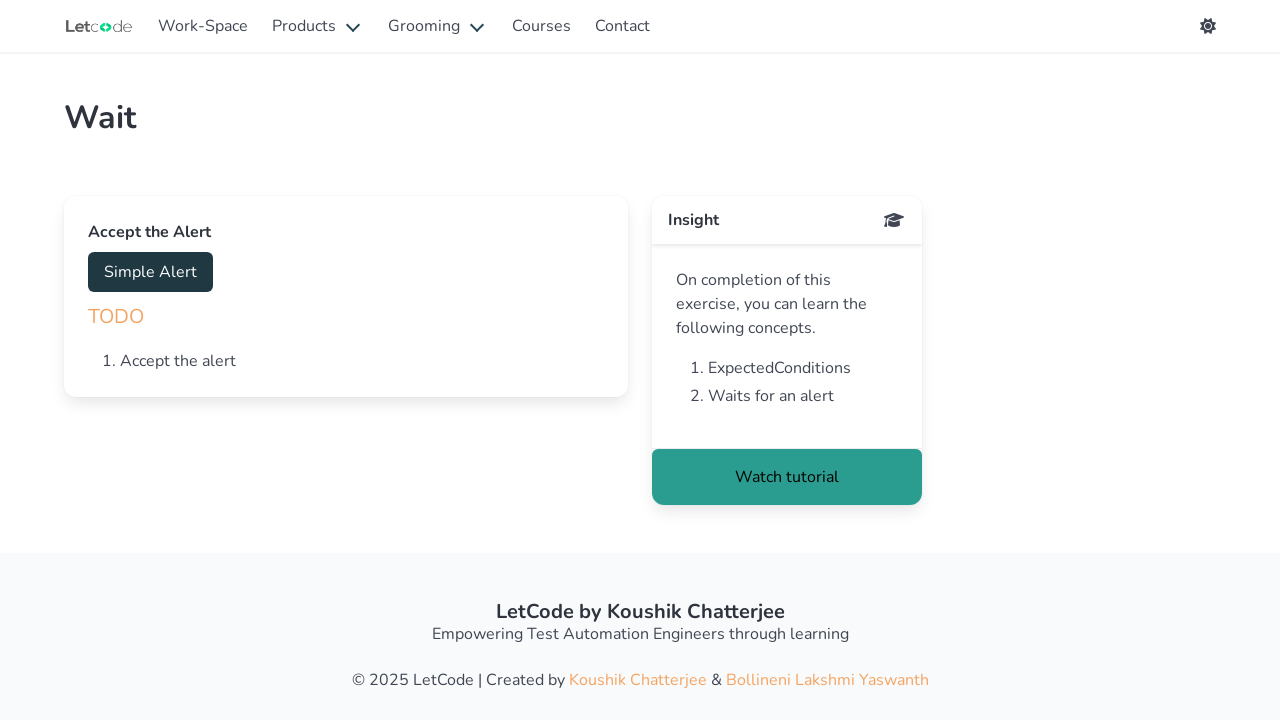

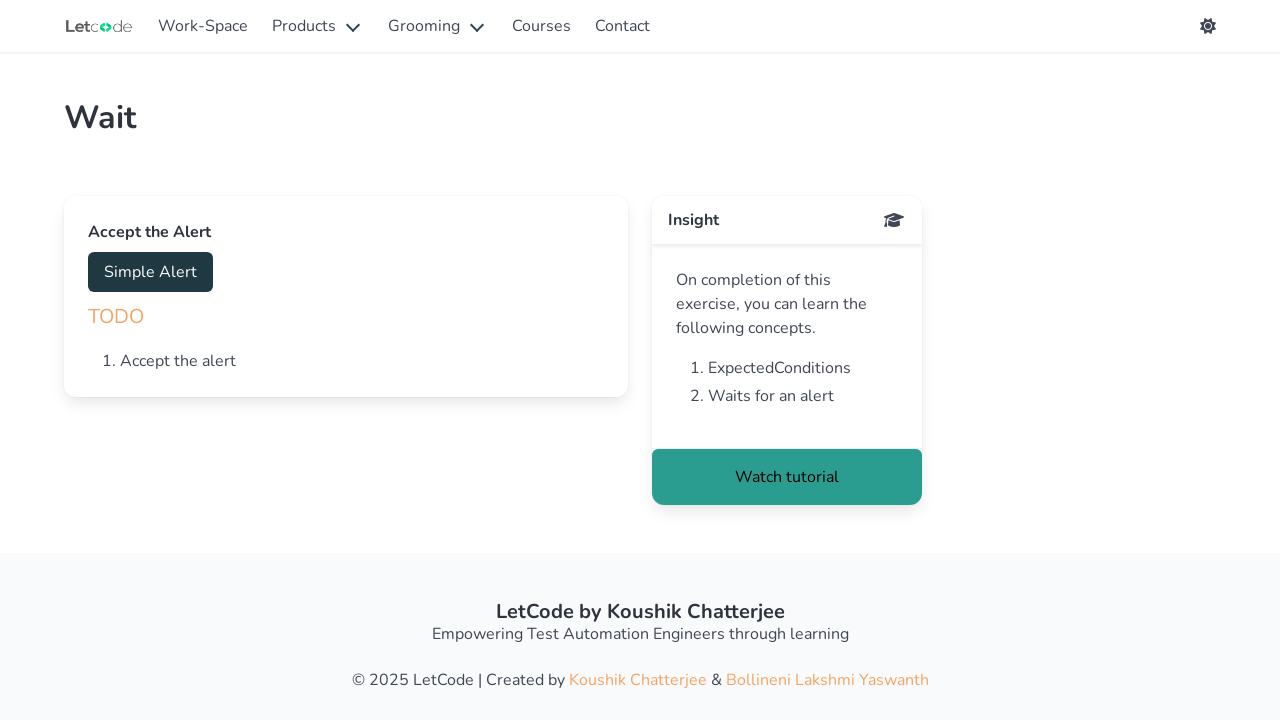